Tests window switching functionality by opening a new tab and switching between the original and new windows

Starting URL: https://formy-project.herokuapp.com/switch-window

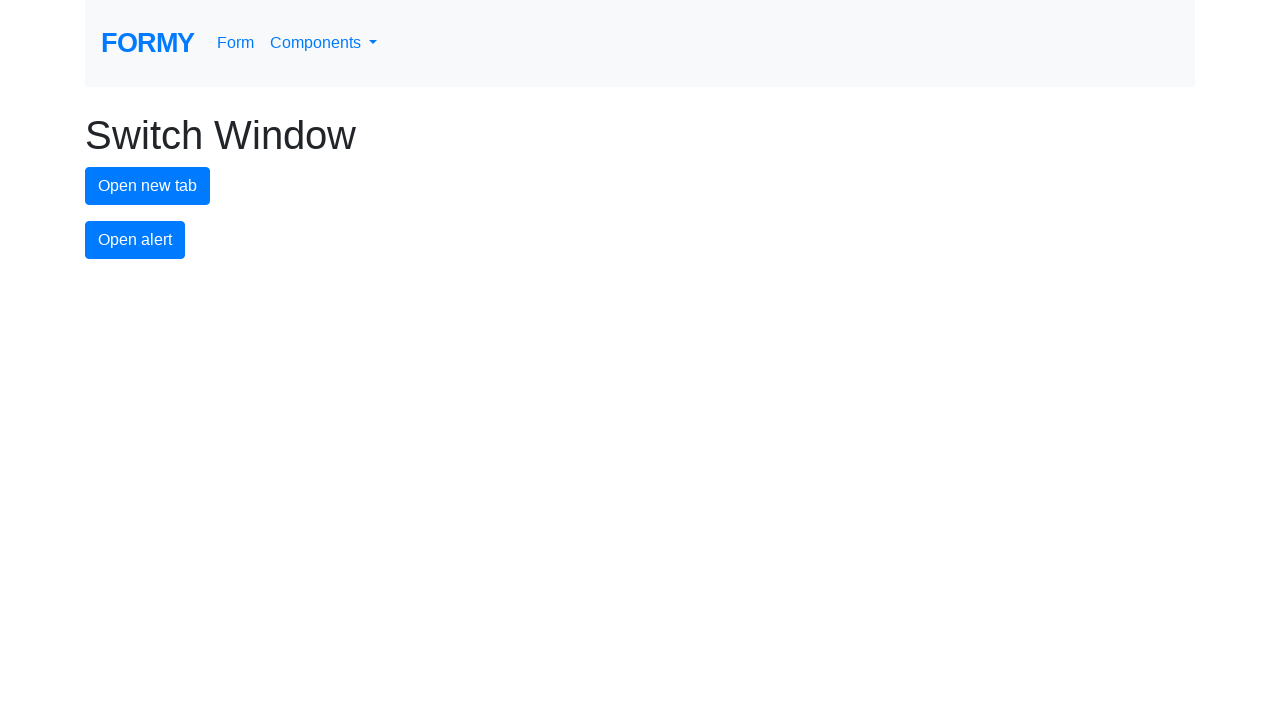

Clicked button to open new tab at (148, 186) on #new-tab-button
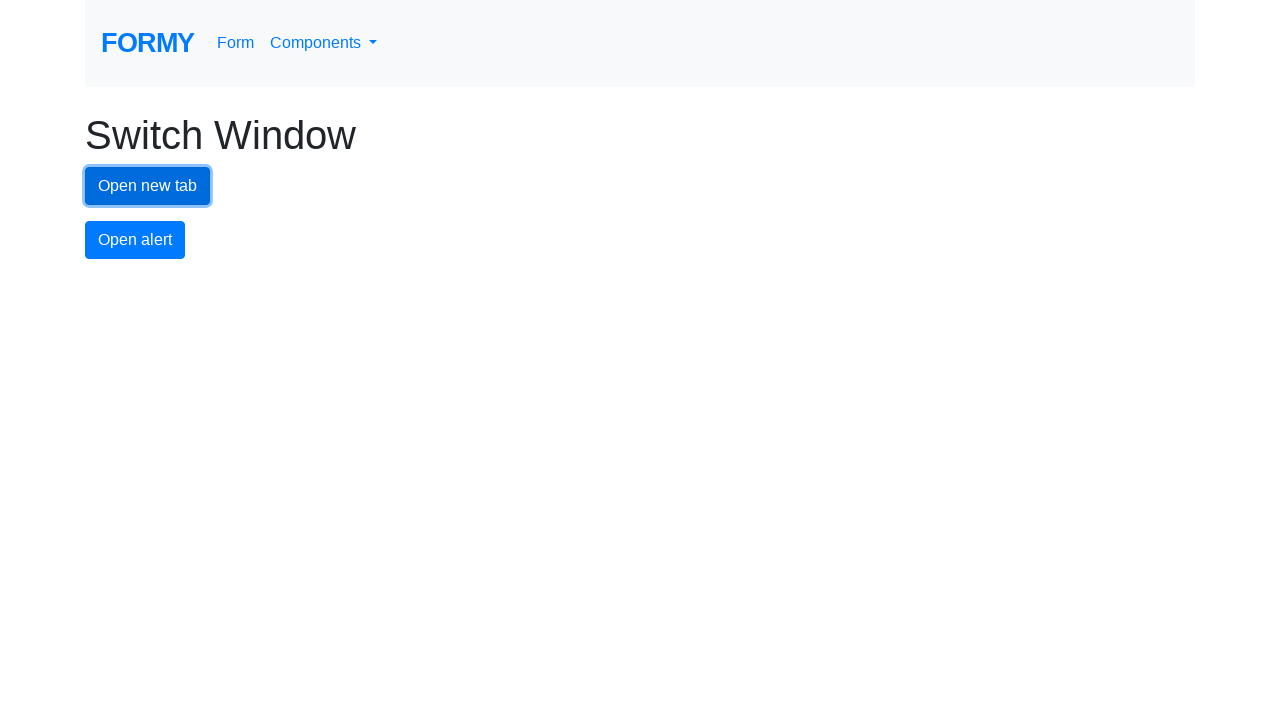

Retrieved all open pages/tabs from context
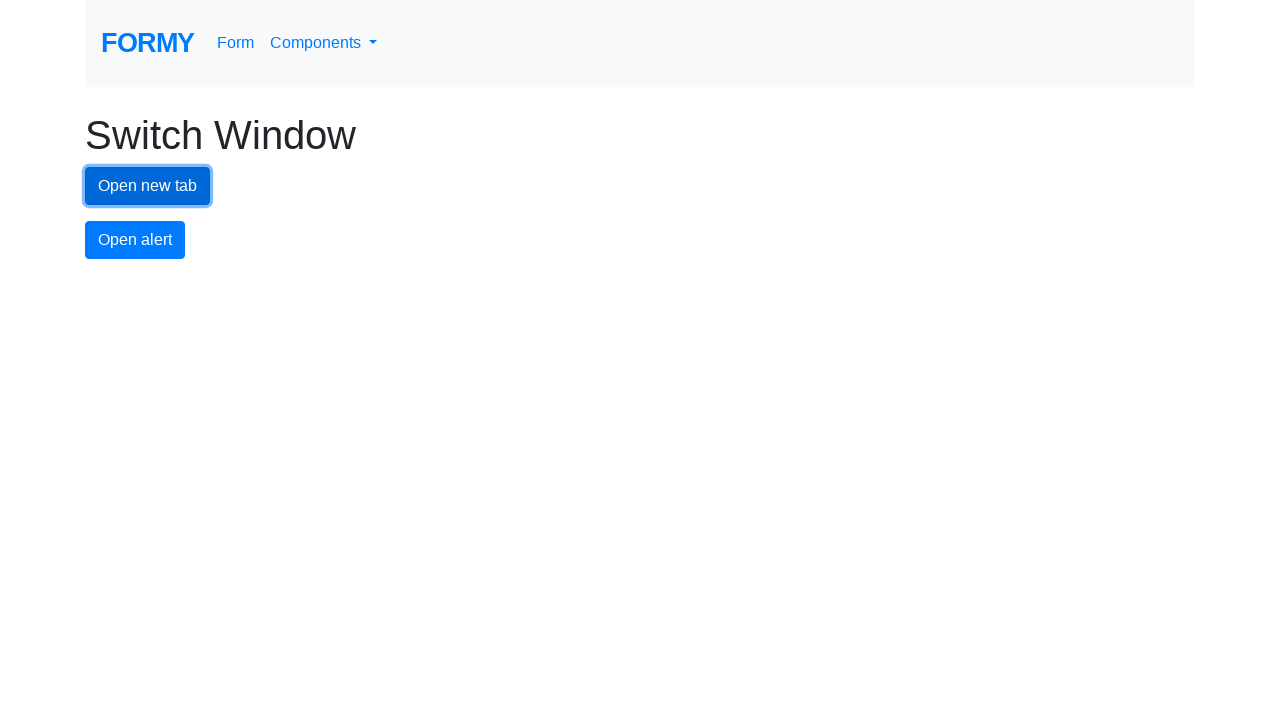

Identified new tab as the last page in the list
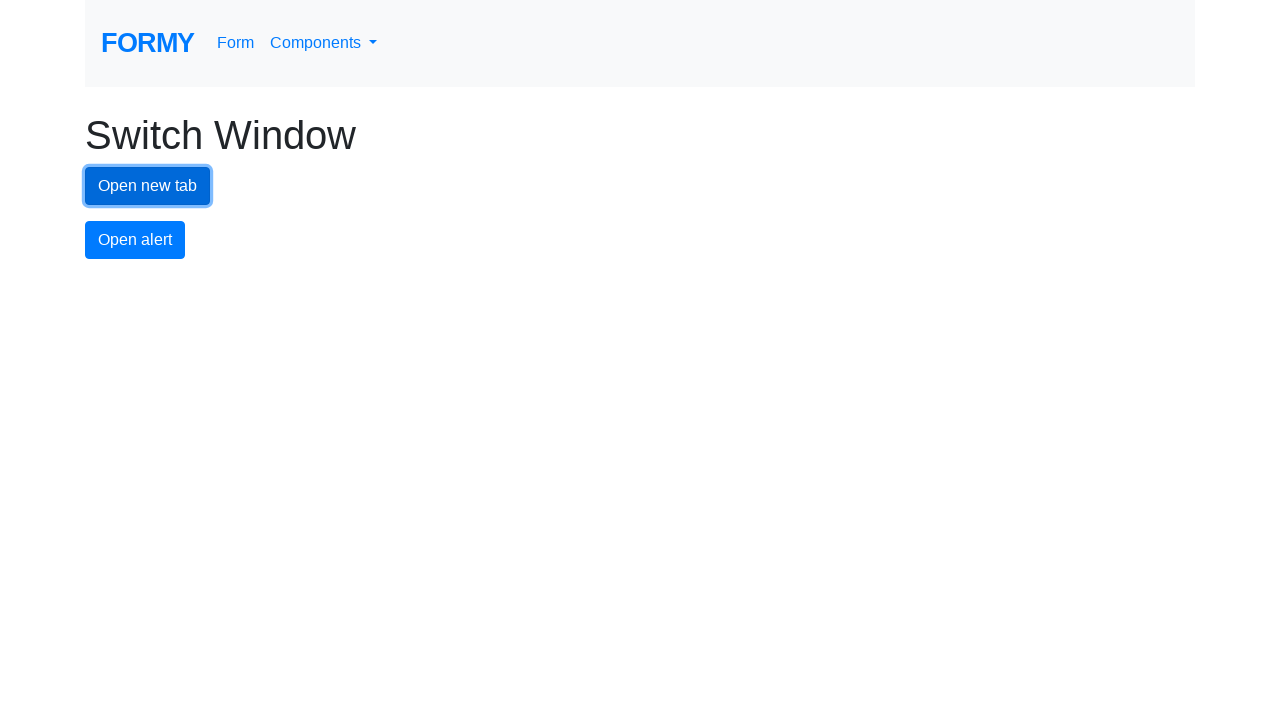

Waited for new tab to fully load
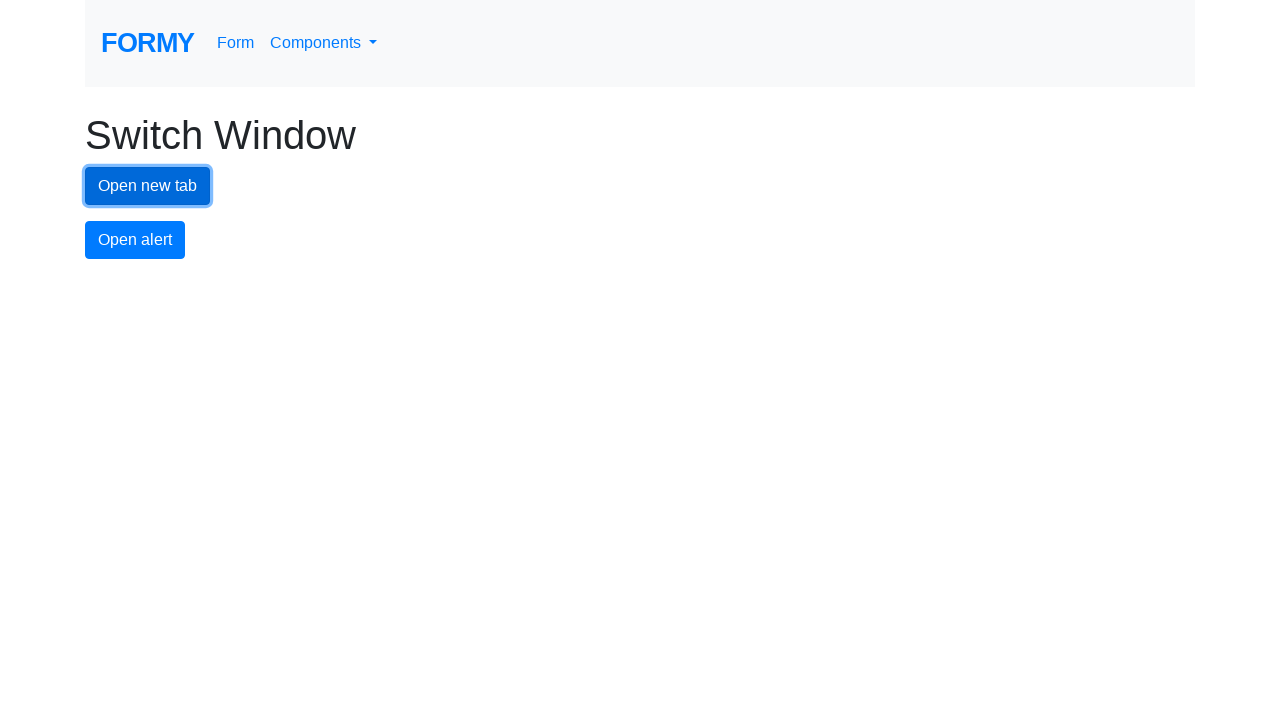

Switched back to original tab
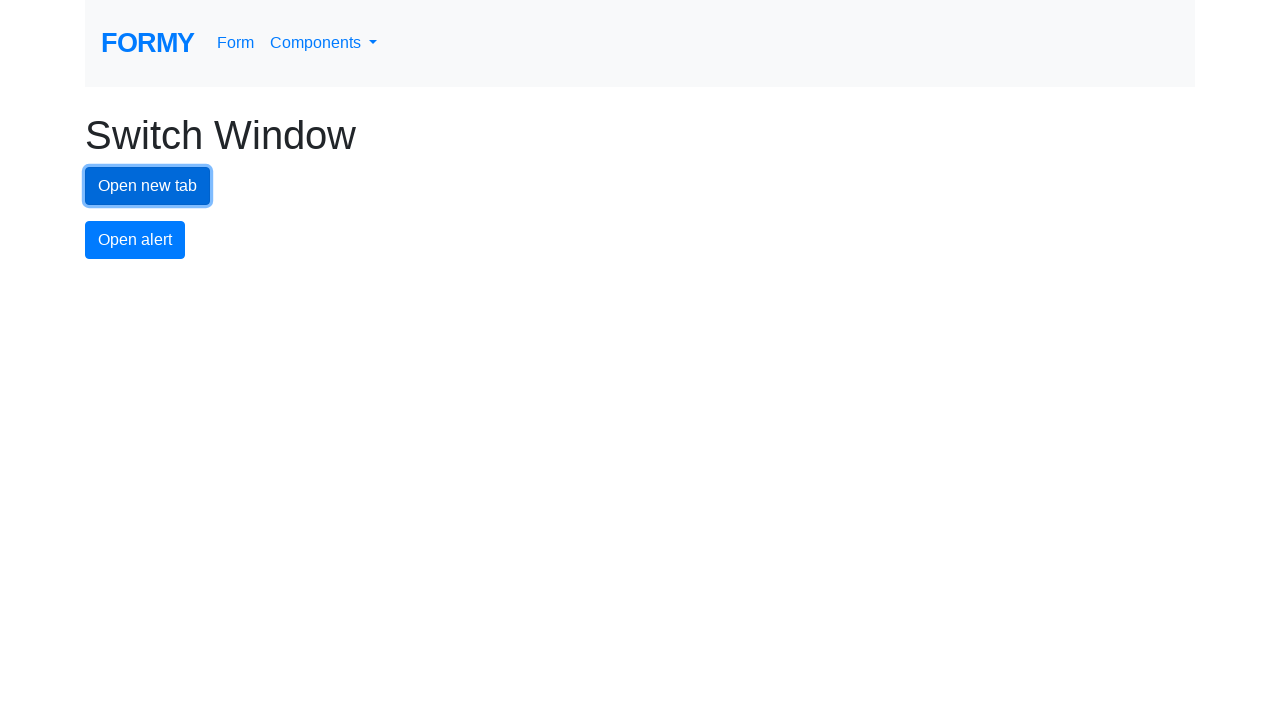

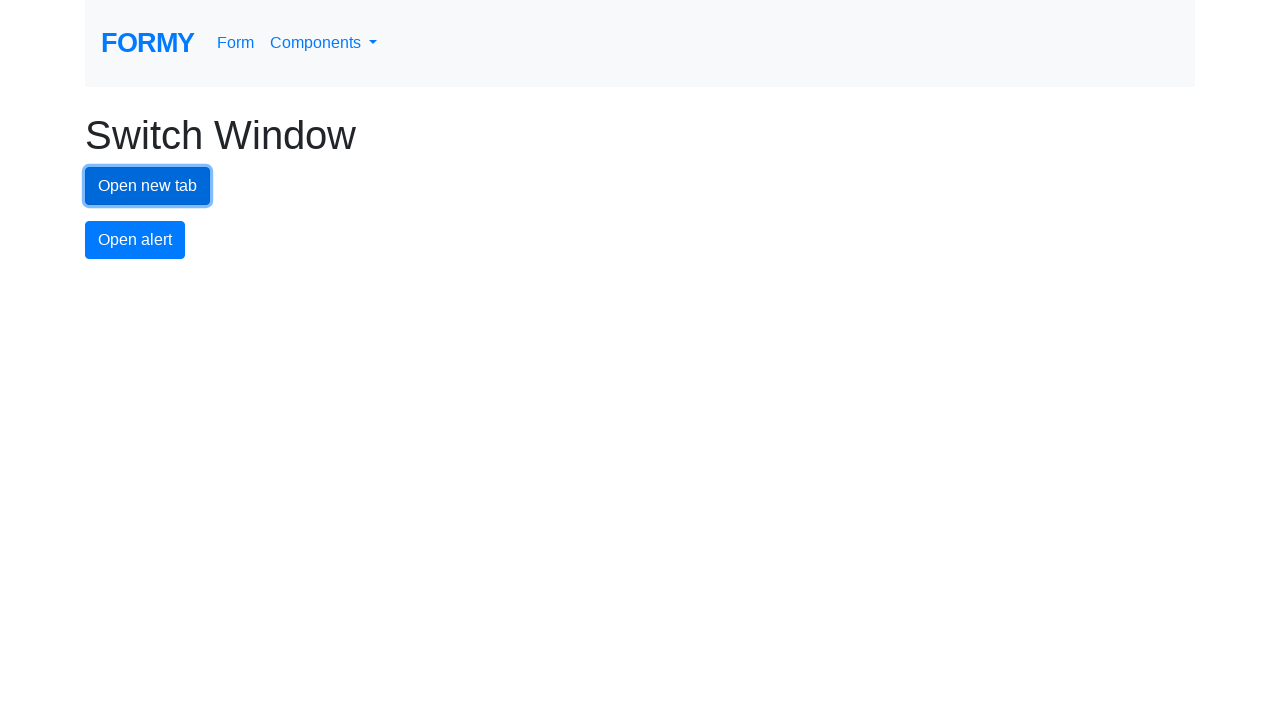